Tests the ParaBank news page navigation by clicking on multiple news article links and verifying the page content by navigating back and forth between the homepage and news articles.

Starting URL: https://parabank.parasoft.com/parabank/index.htm

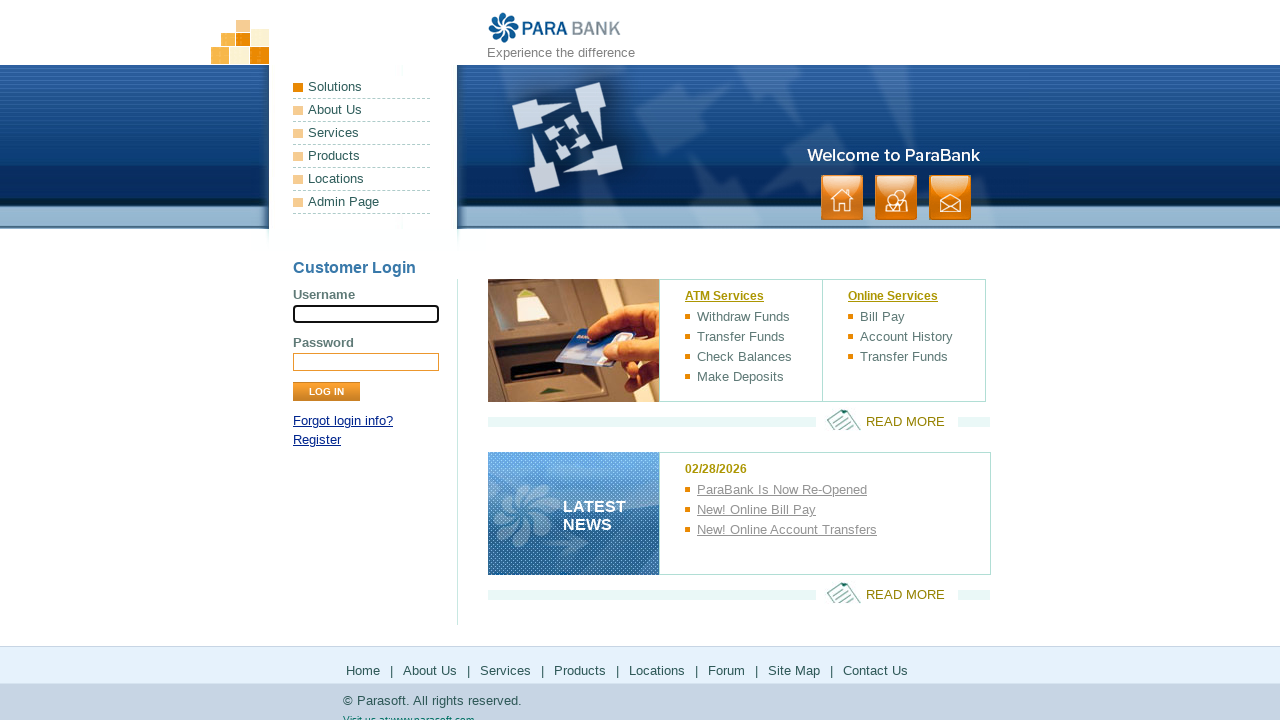

Clicked on 'ParaBank Is Now Re-Opened' news article link at (838, 490) on text=ParaBank Is Now Re-Opened
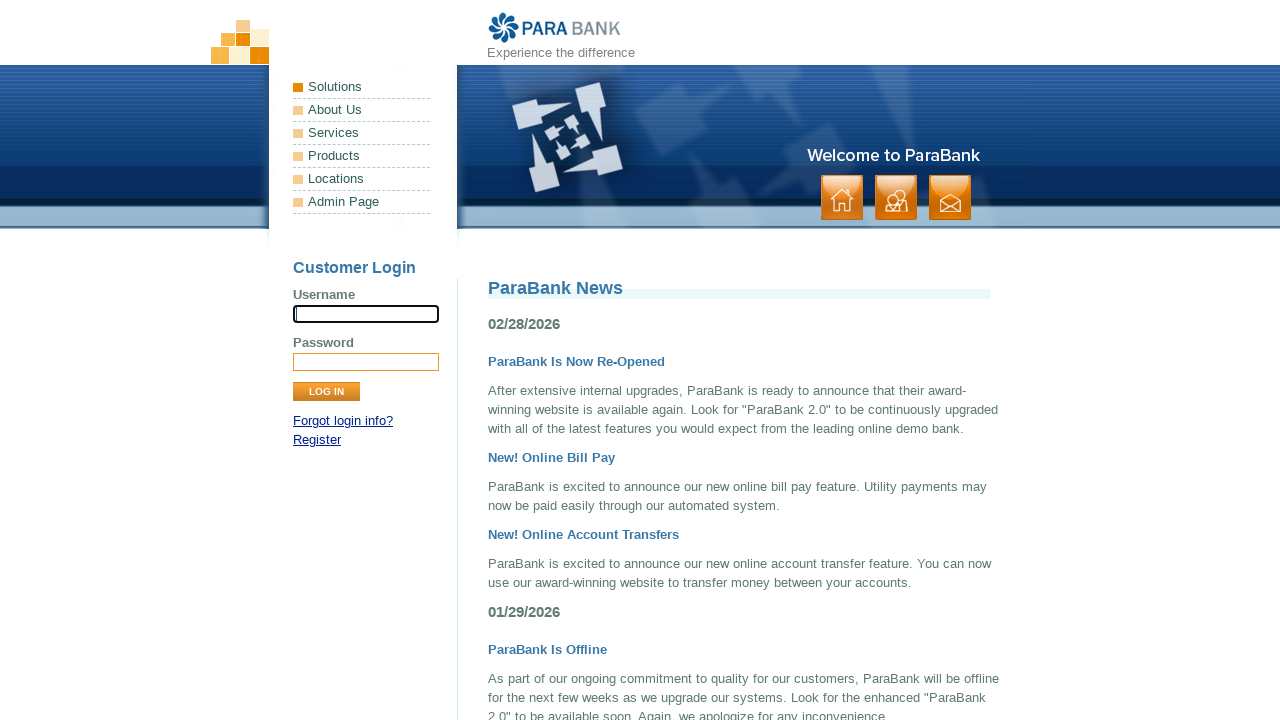

News article page loaded successfully
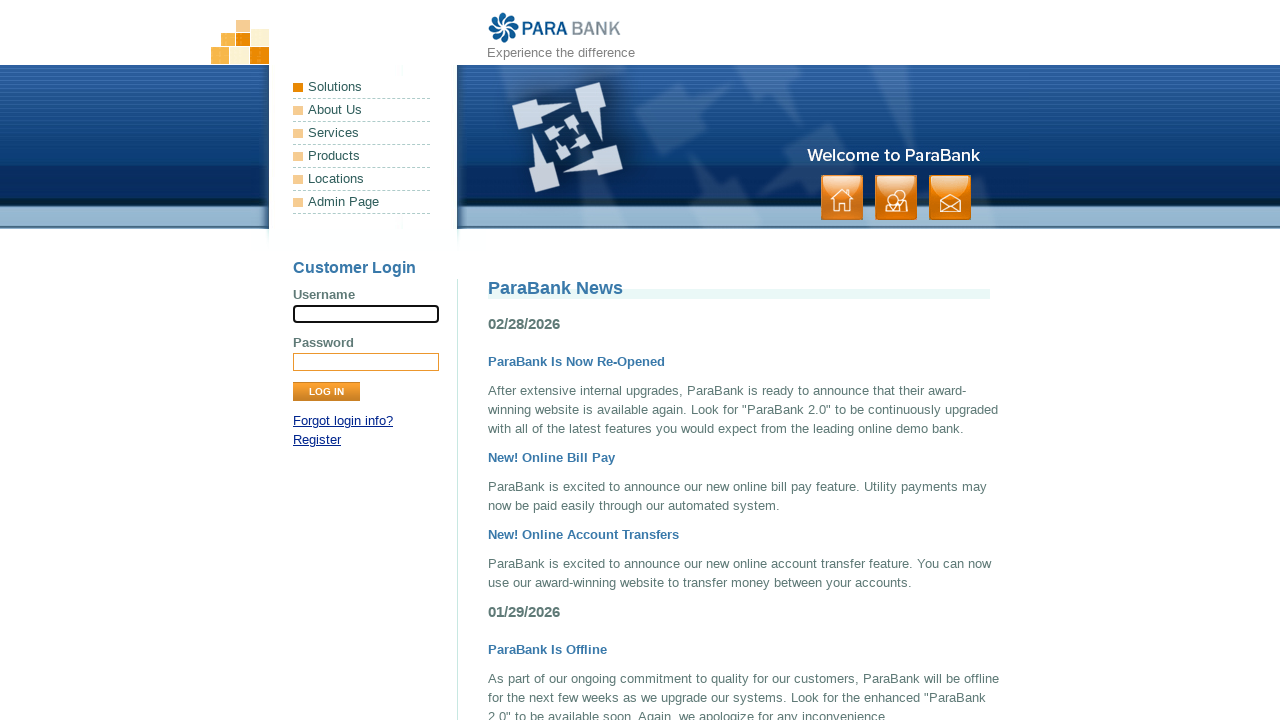

Navigated back to homepage
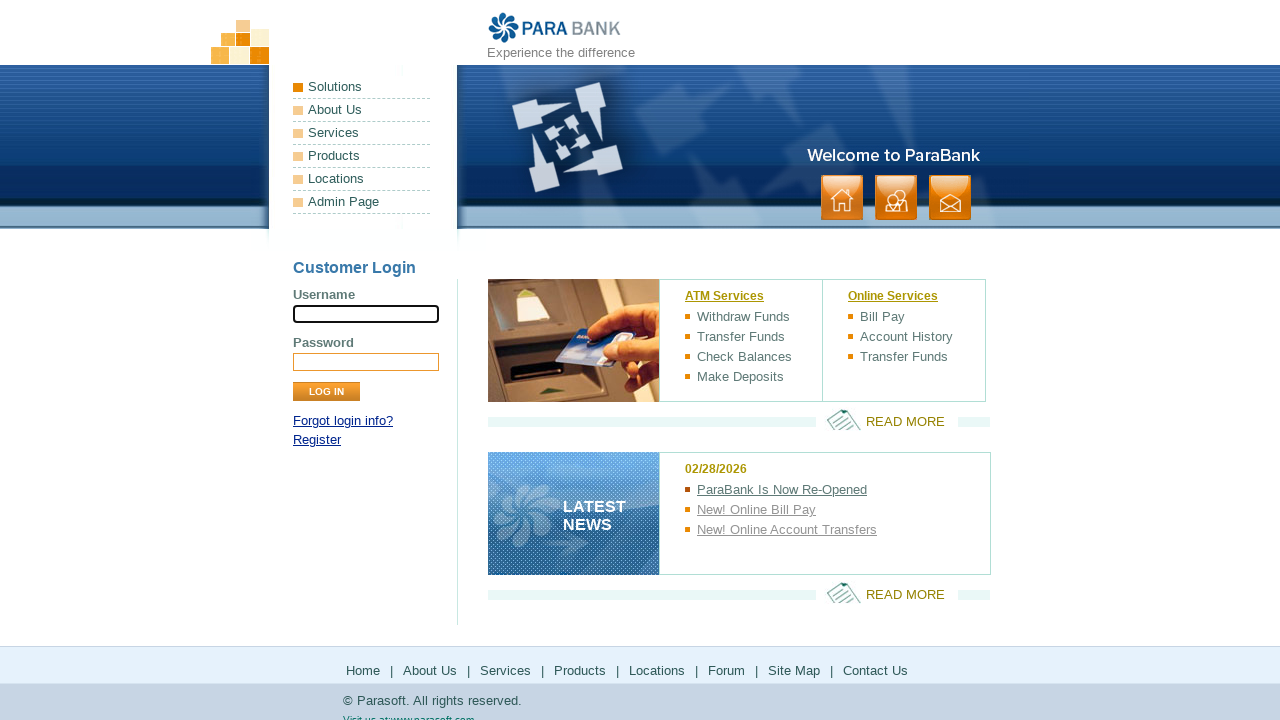

Clicked on 'New! Online Bill Pay' news article link at (838, 510) on text=New! Online Bill Pay
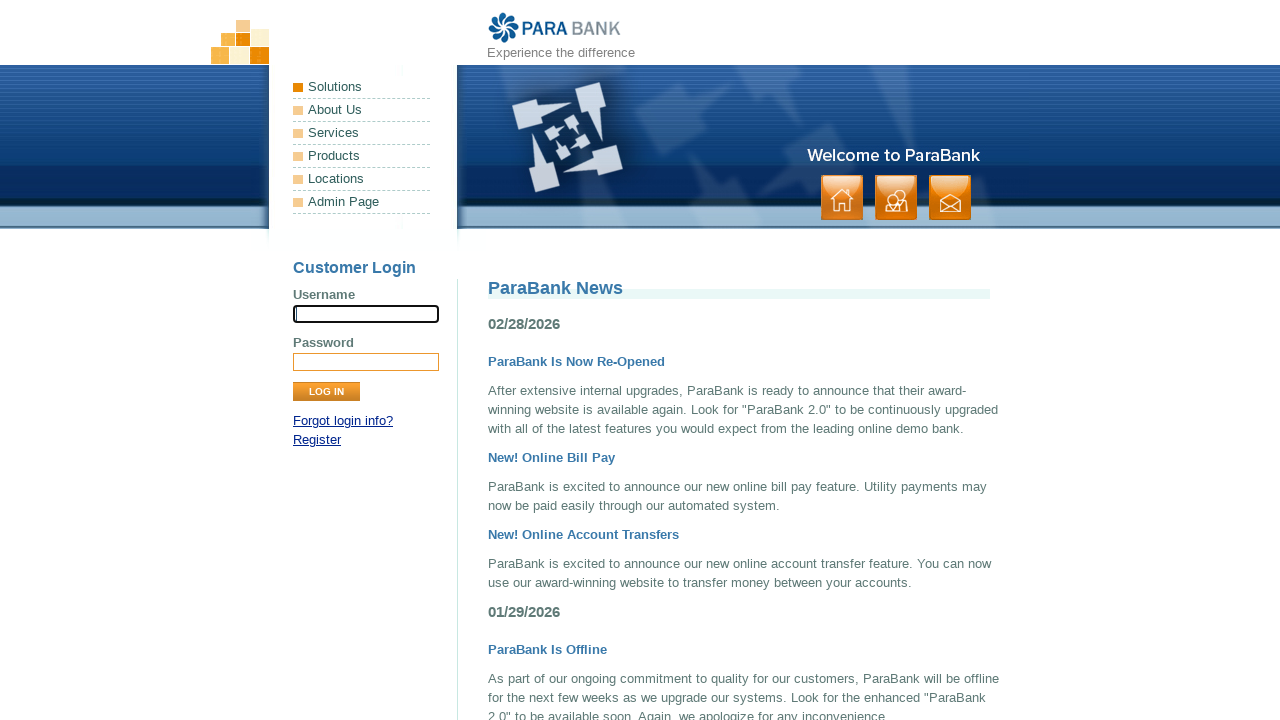

Navigated back to homepage
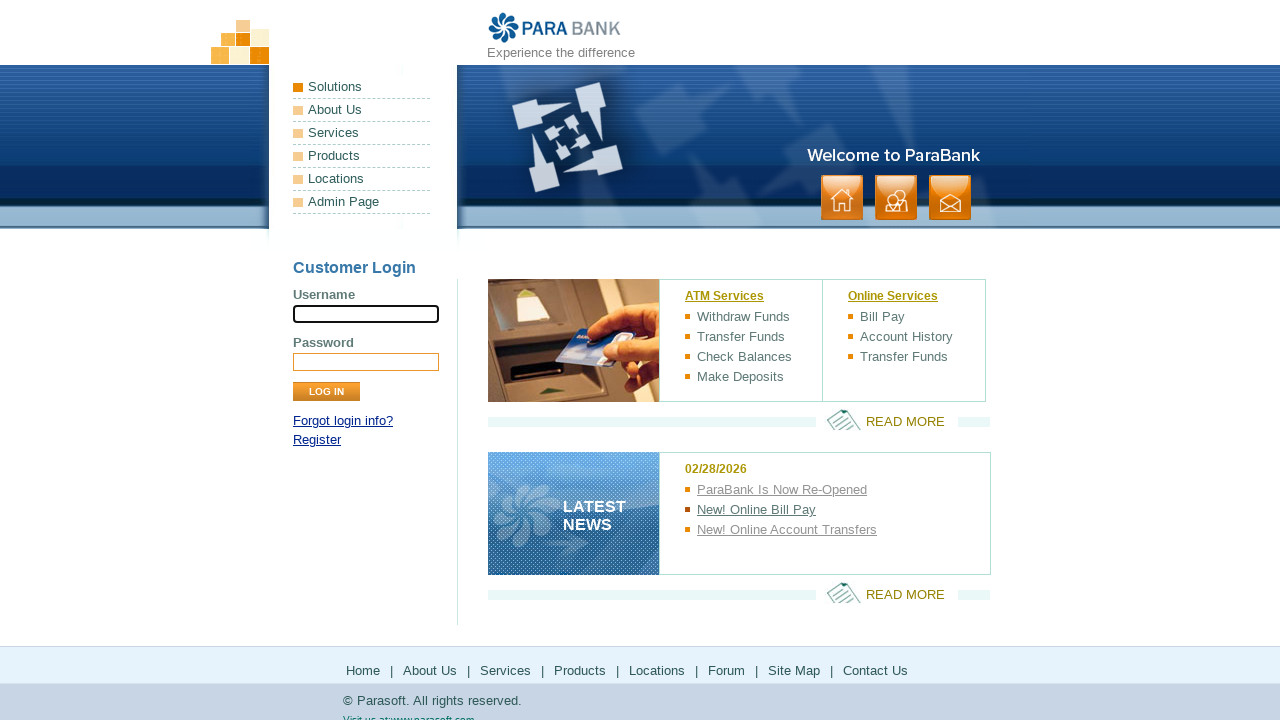

Clicked on 'New! Online Account Transfers' news article link at (838, 530) on text=New! Online Account Transfers
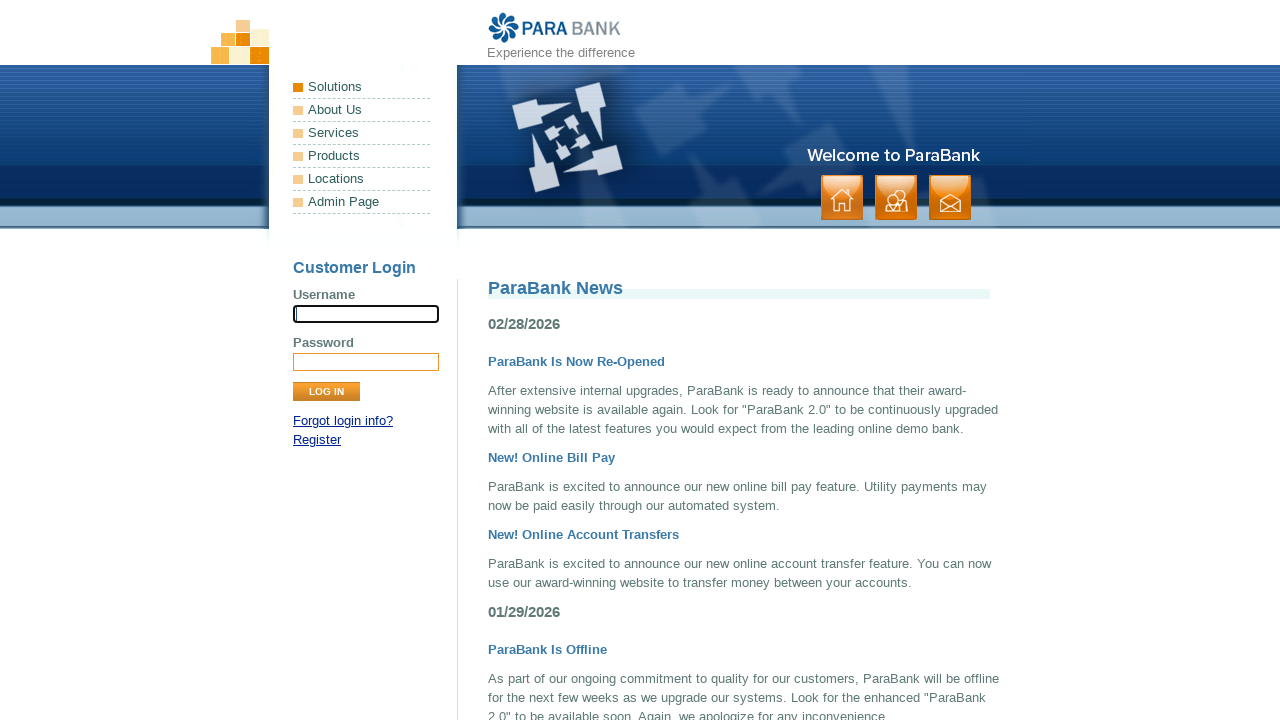

ParaBank News heading is visible on the page
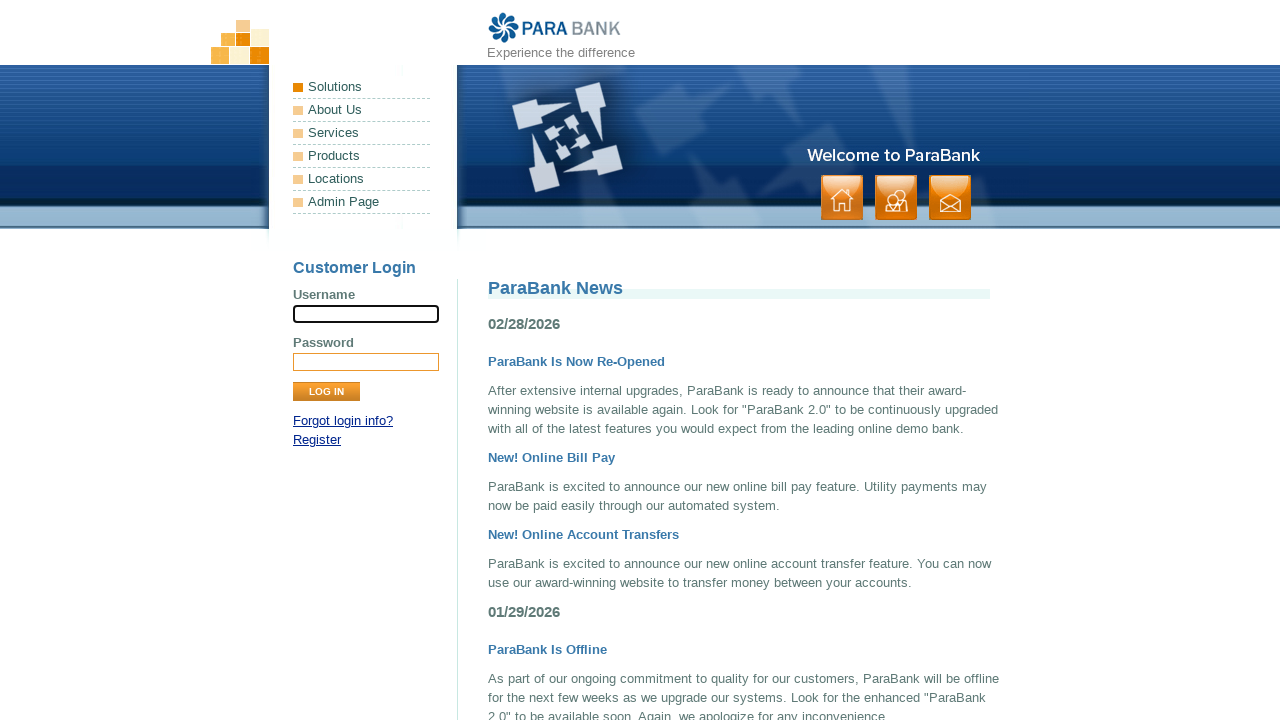

Retrieved ParaBank News heading text content
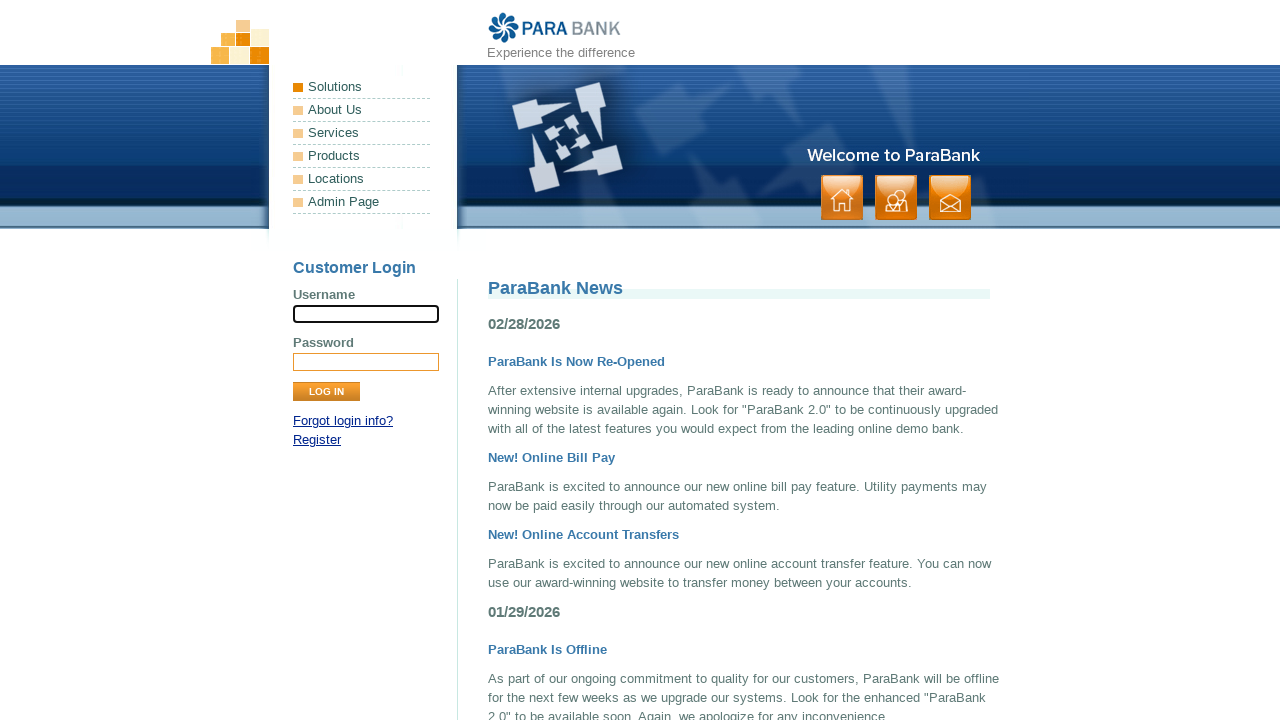

Verified that news page heading is 'ParaBank News'
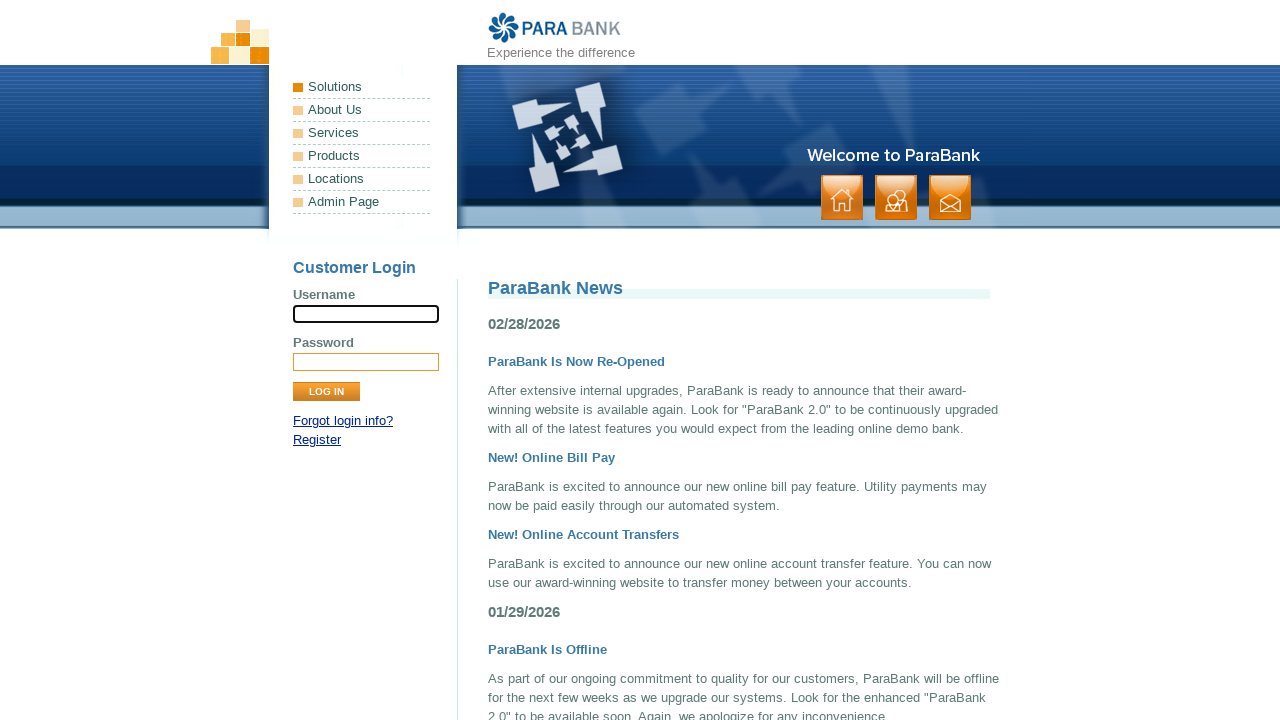

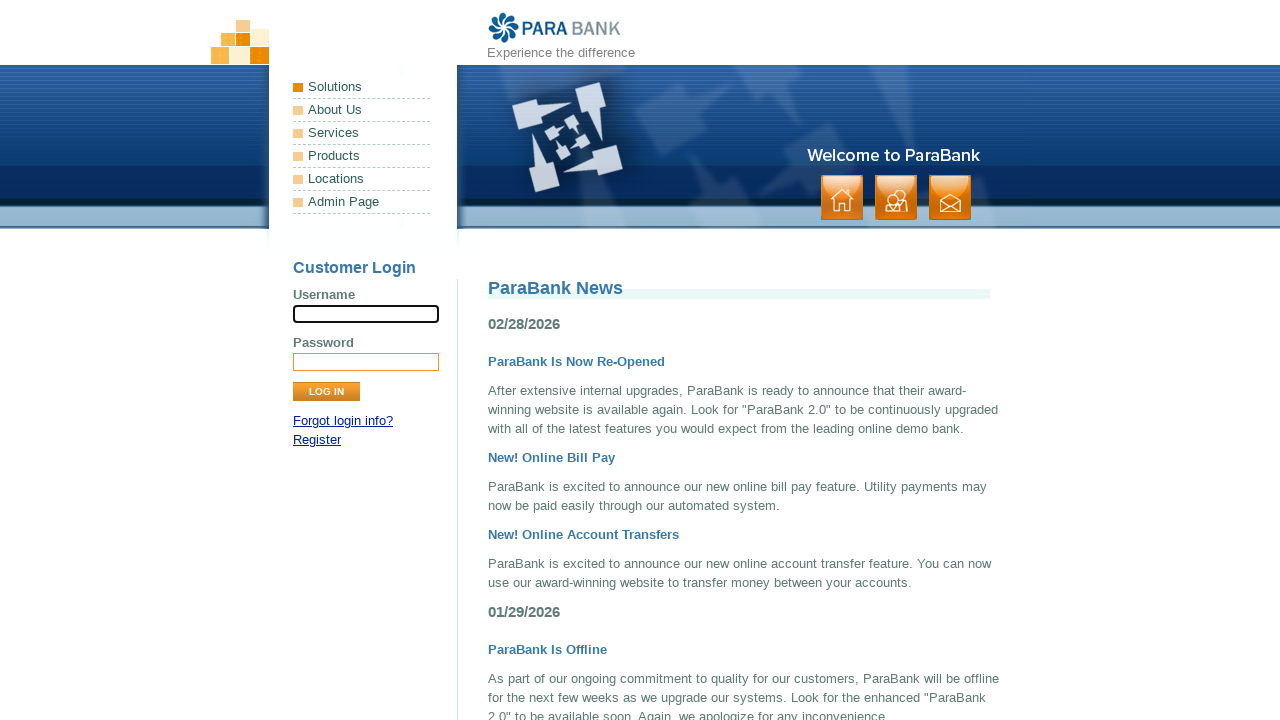